Navigates to TechPro Education website and attempts to locate an element with an incorrect ID to demonstrate TimeoutException

Starting URL: https://techproeducation.com

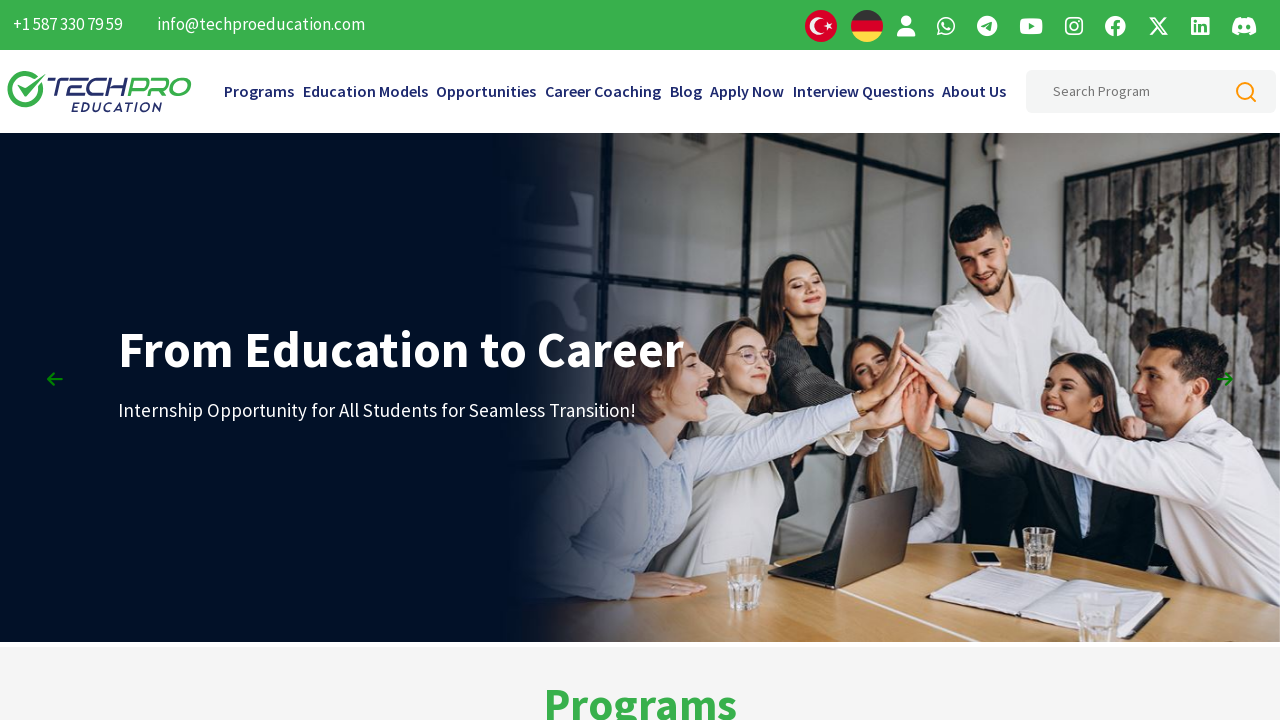

Navigated to TechPro Education website
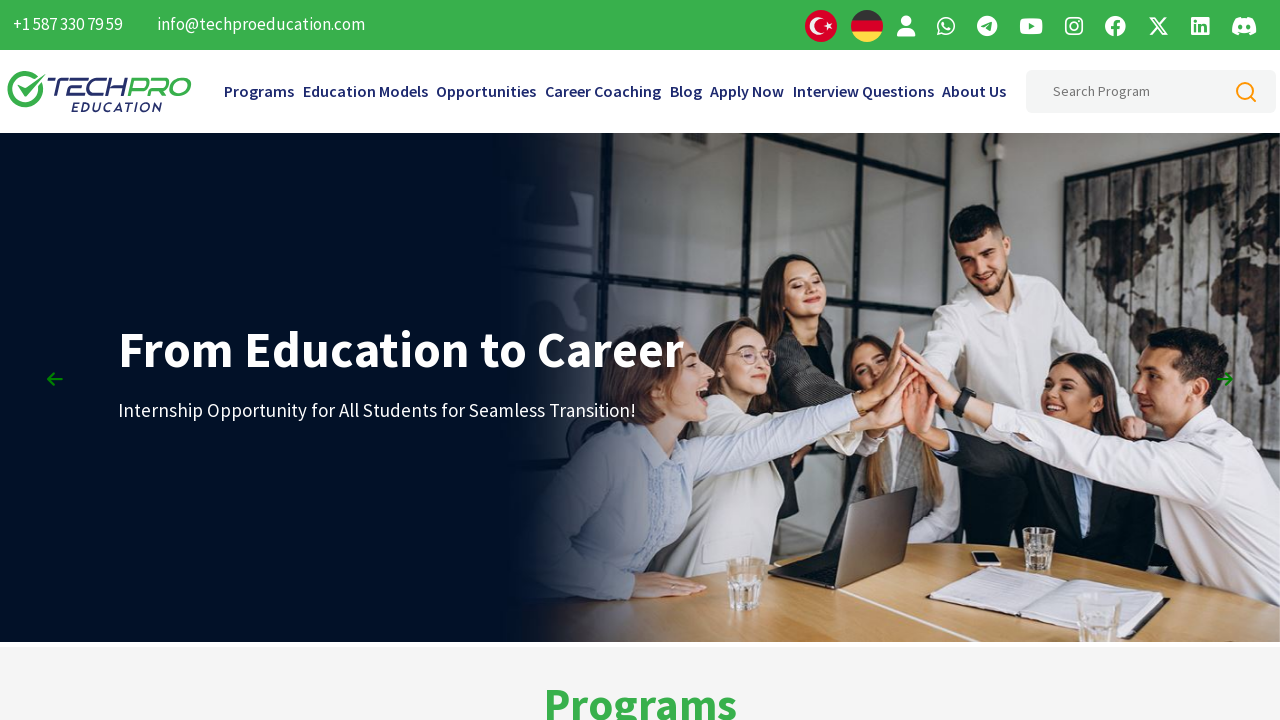

TimeoutException caught - element with incorrect ID '#yanlıs id' not found after 30 second timeout
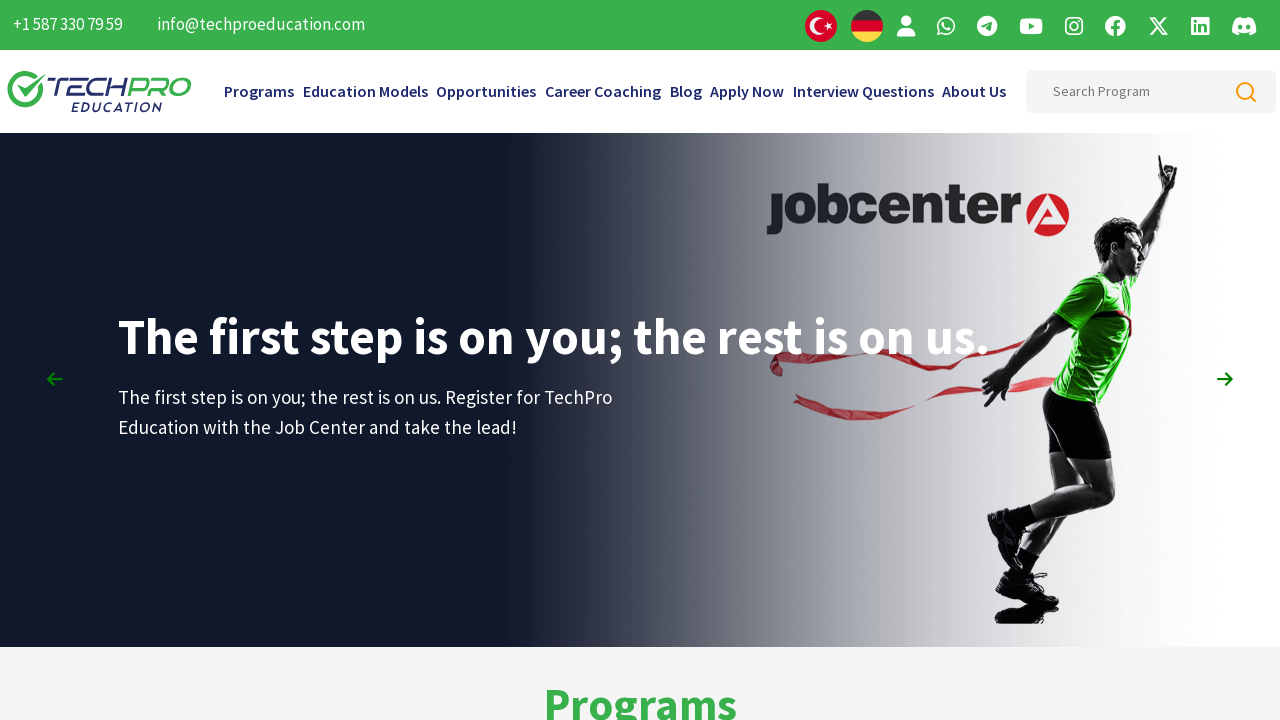

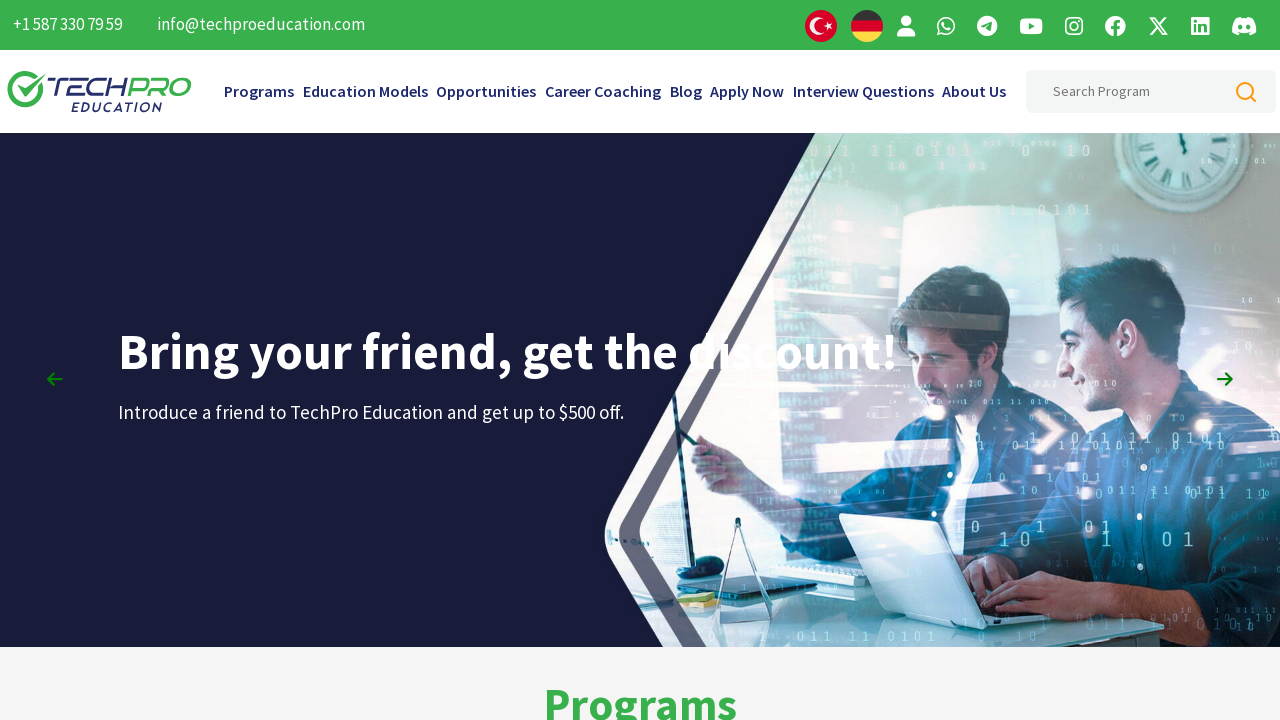